Clicks the Open Window button and navigates to the QA Click Academy website

Starting URL: https://rahulshettyacademy.com/AutomationPractice/

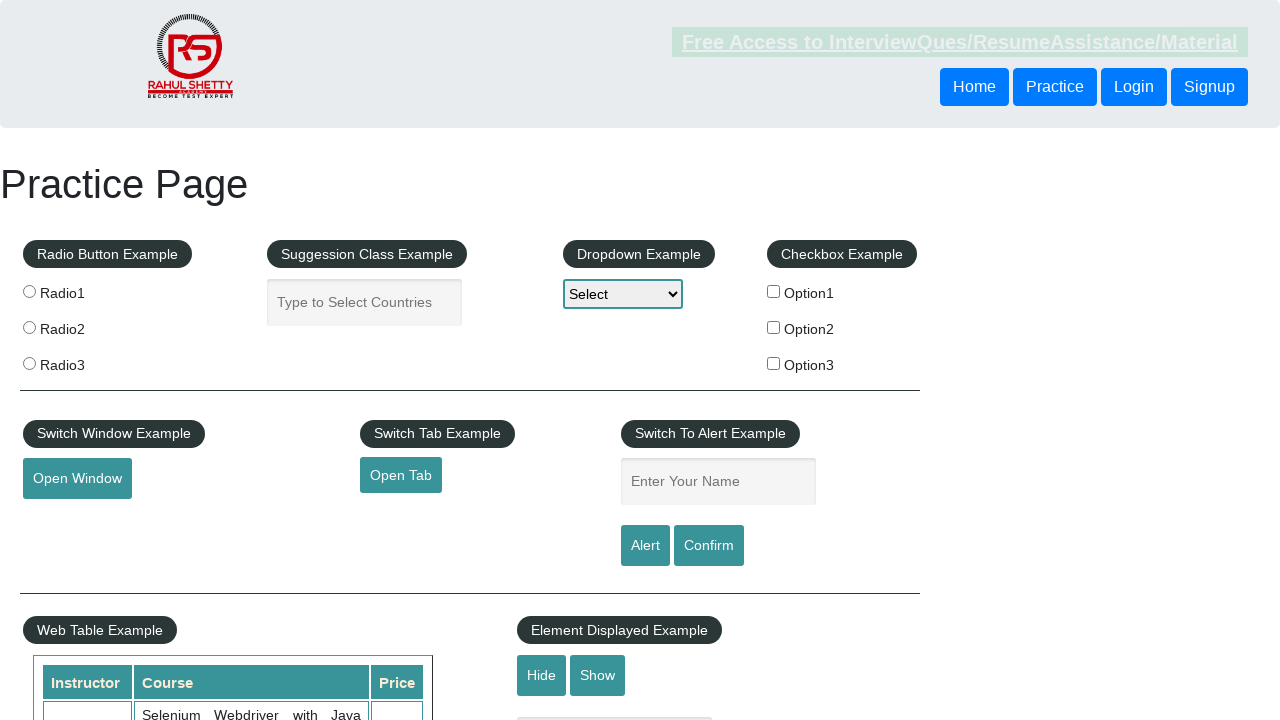

Clicked Open Window button at (77, 479) on #openwindow
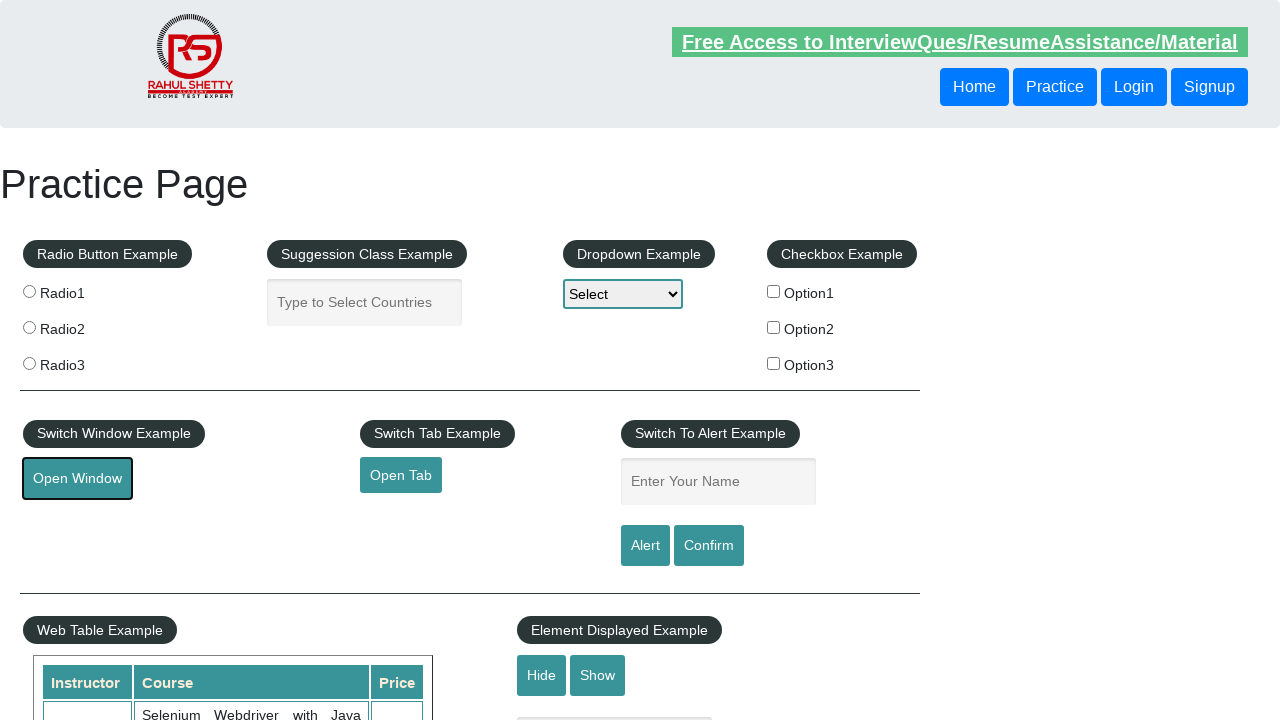

Navigated to QA Click Academy website
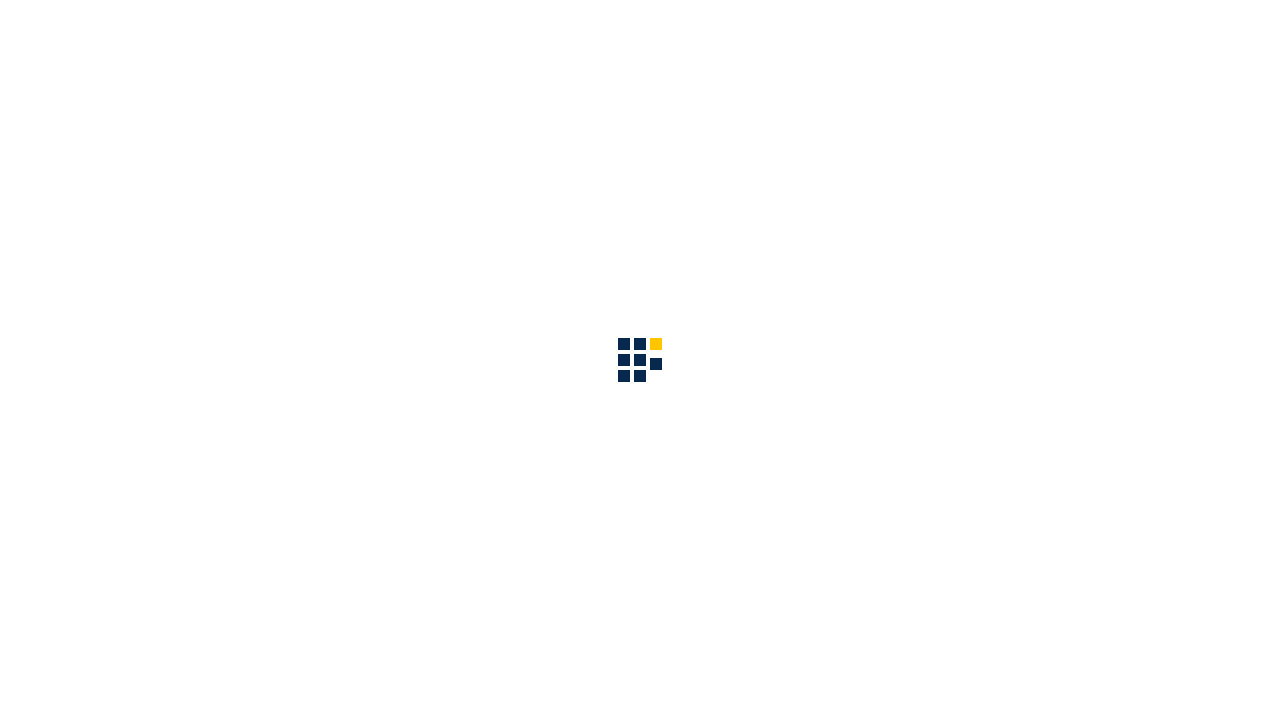

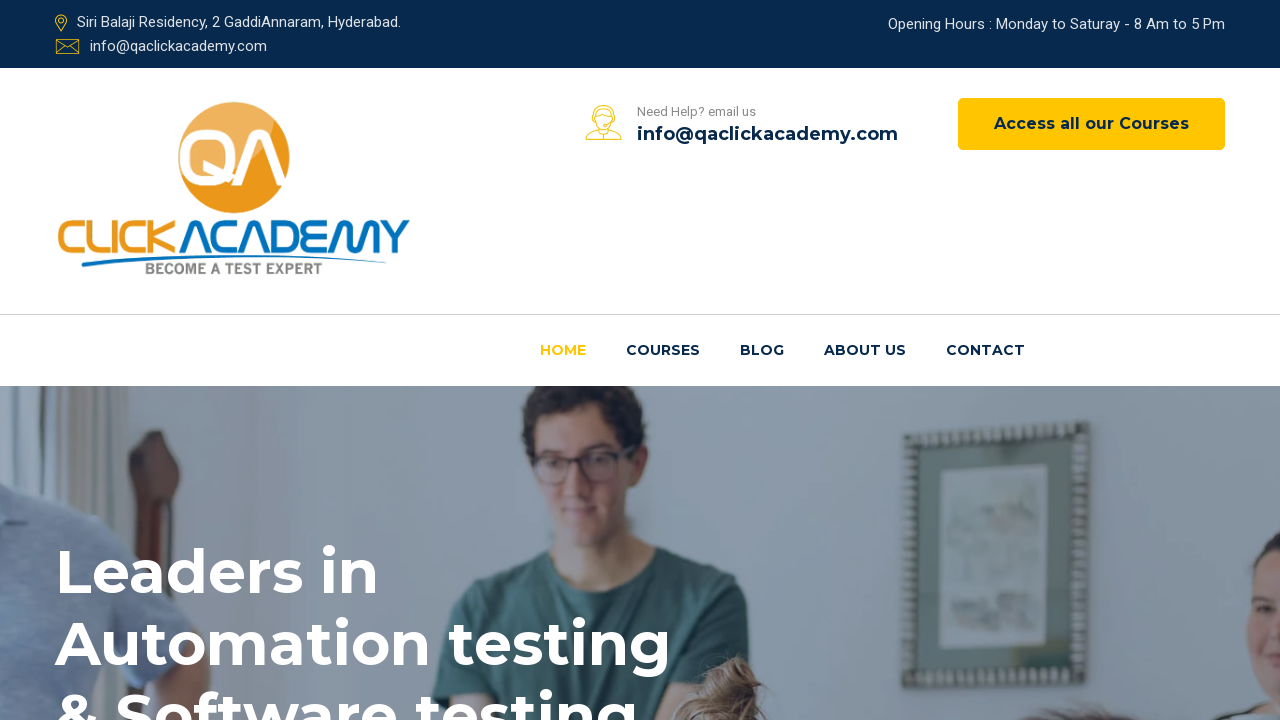